Tests a registration form by navigating to it and filling out all fields including username, email, gender, hobbies, interests, country, date of birth, bio, rating, favorite color, newsletter opt-in, and feature toggle, then submitting the form.

Starting URL: https://material.playwrightvn.com/

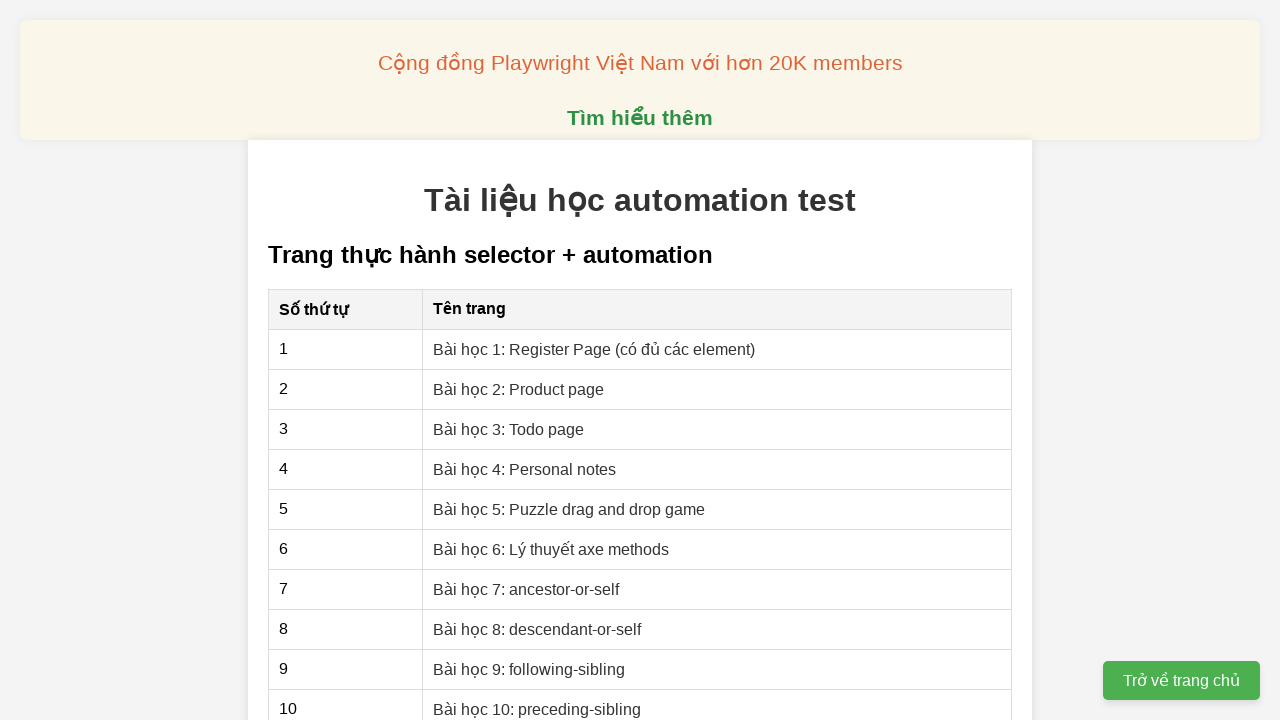

Clicked link to navigate to registration form at (594, 349) on xpath=//a[@href='01-xpath-register-page.html']
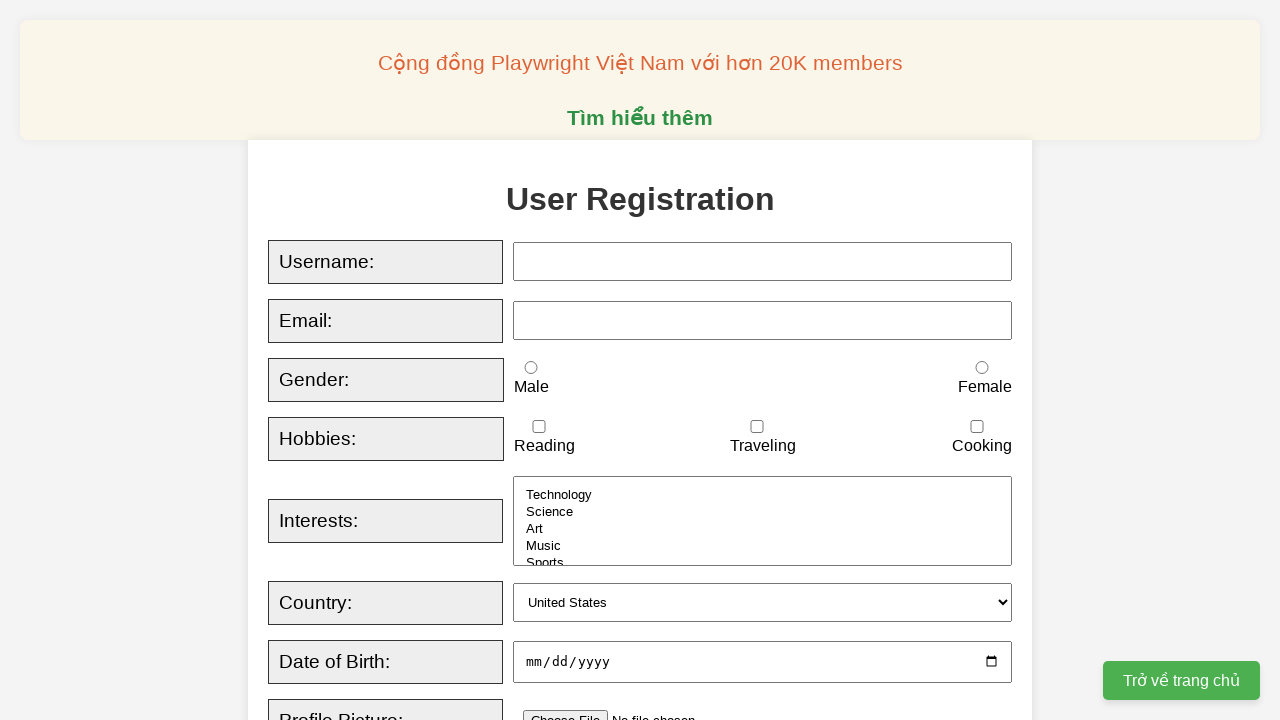

Filled username field with 'Maria Thompson' on //input[@id='username']
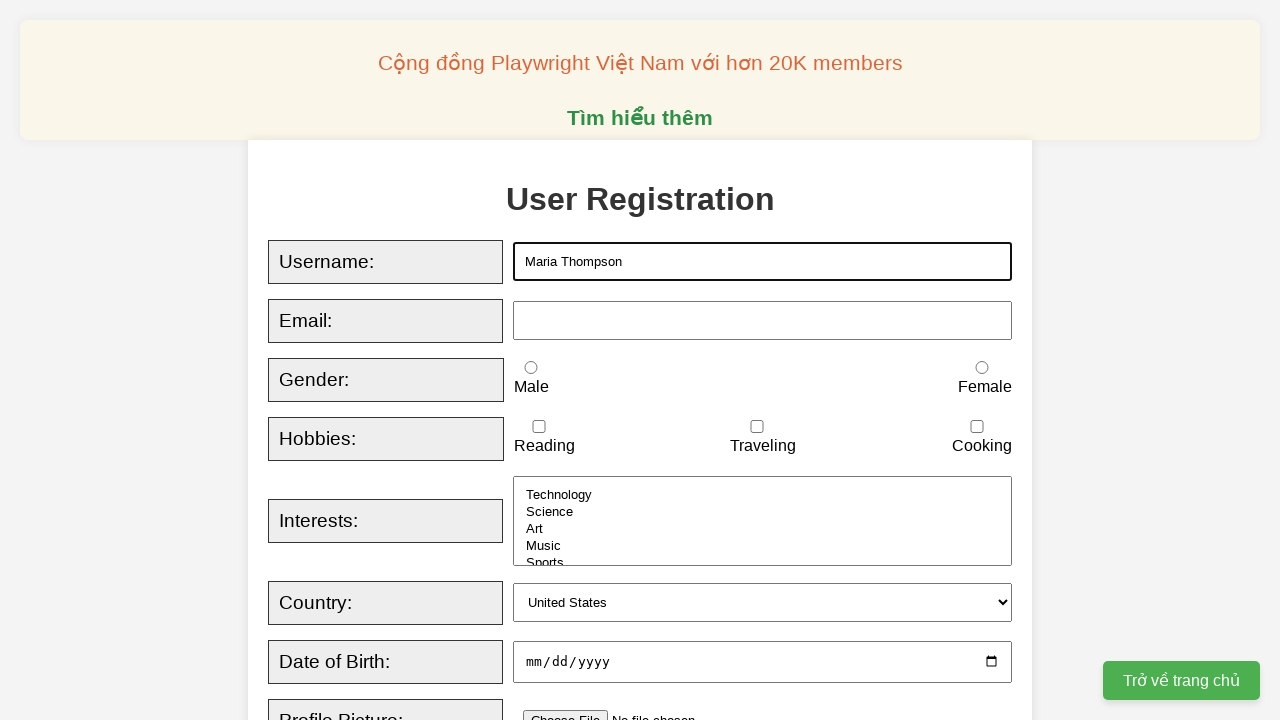

Filled email field with 'maria.thompson87@example.com' on //input[@id='email']
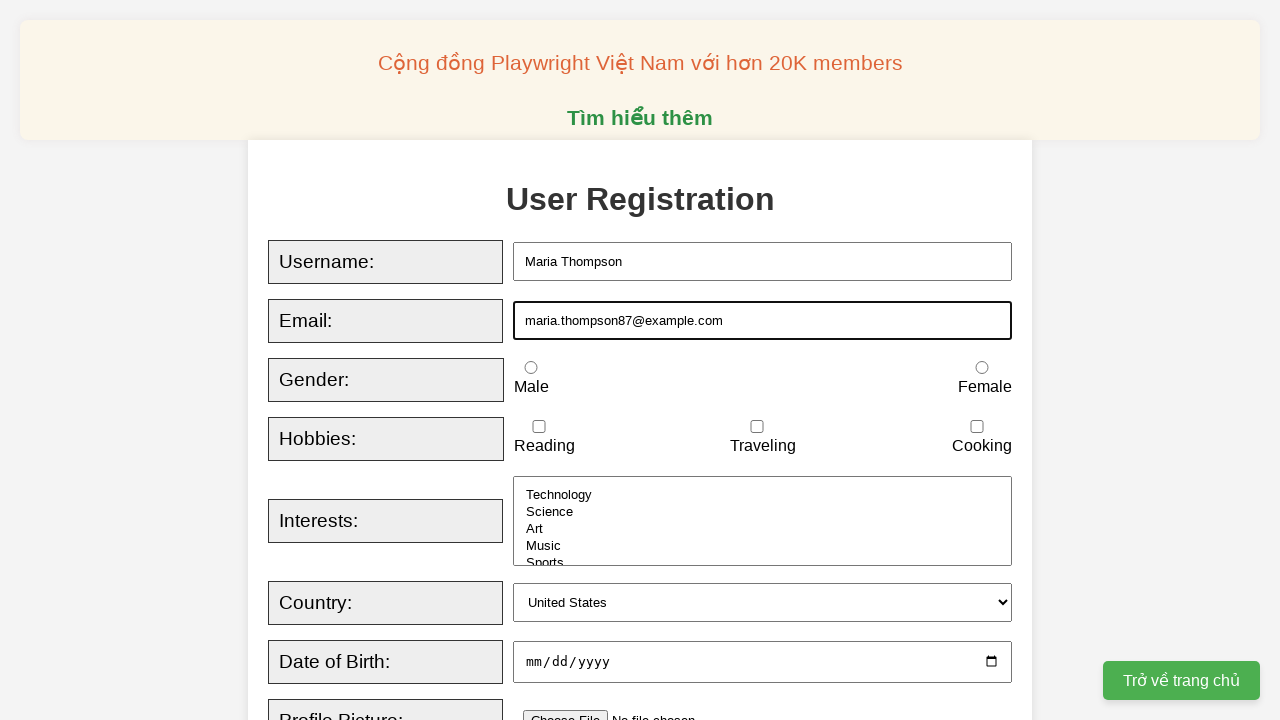

Selected female gender option at (982, 368) on xpath=//input[@id='female']
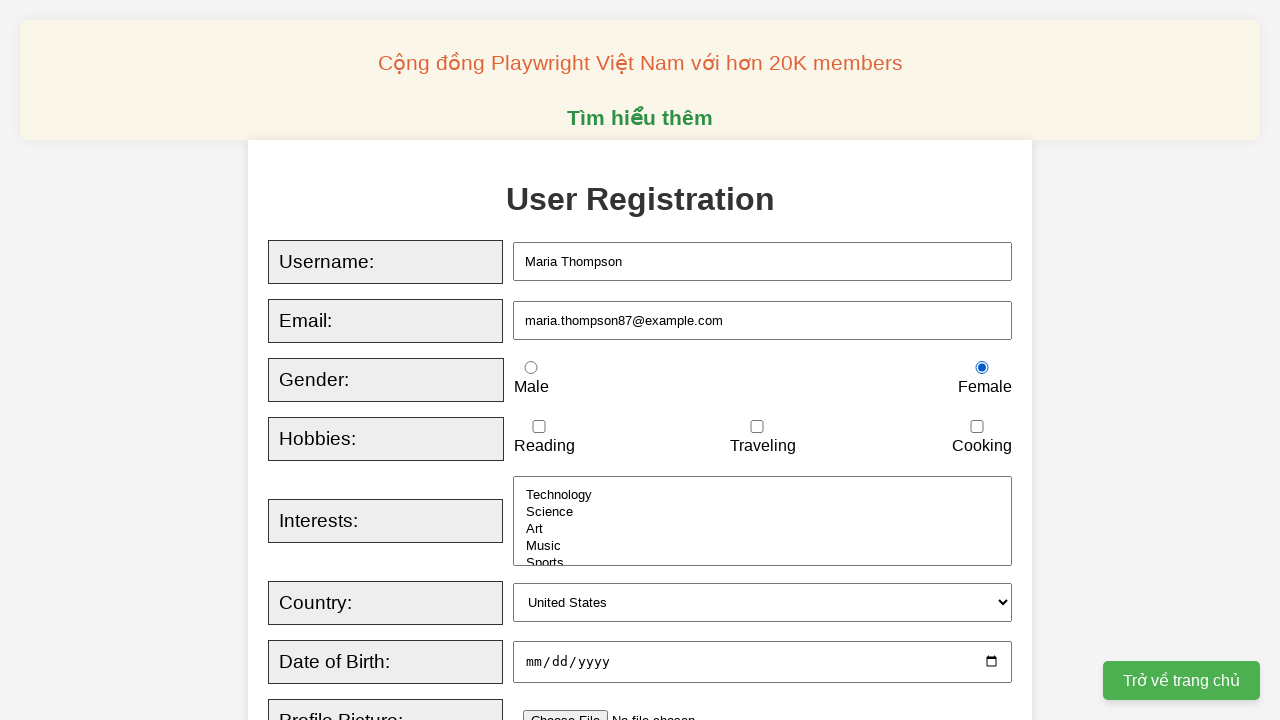

Selected traveling hobby at (757, 427) on xpath=//input[@id='traveling']
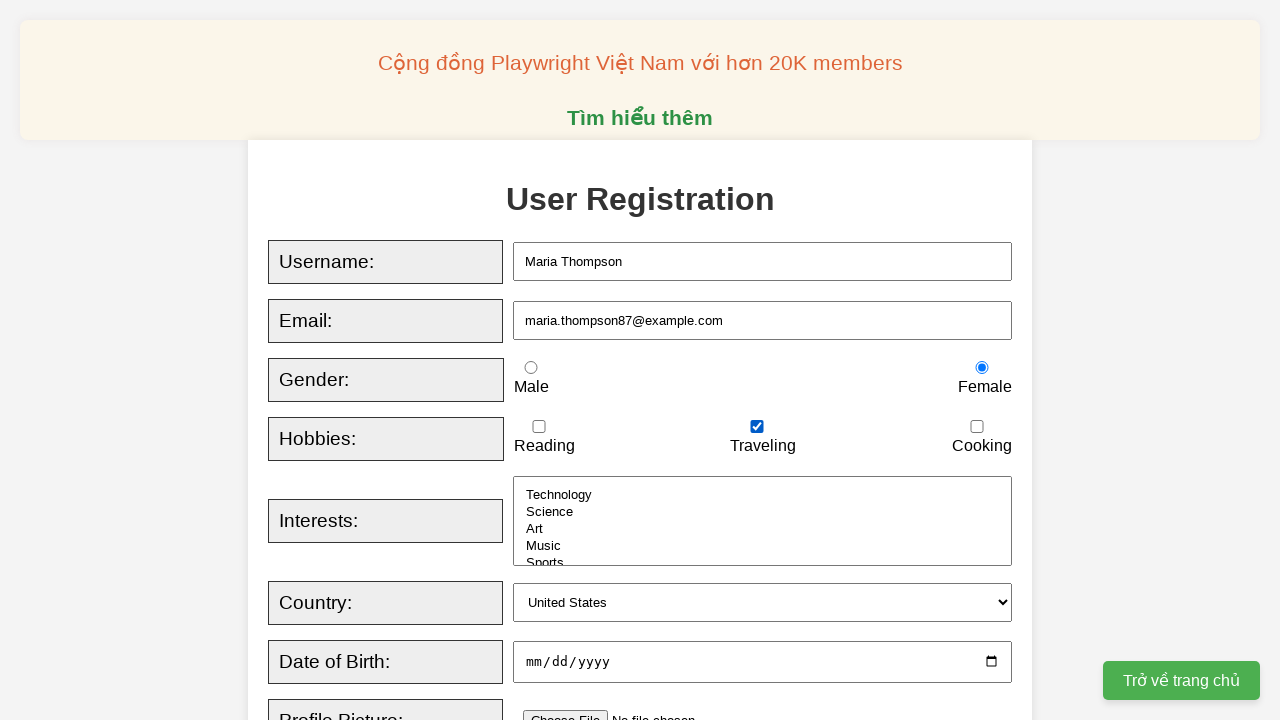

Selected 'Science' from interests dropdown on //select[@id='interests']
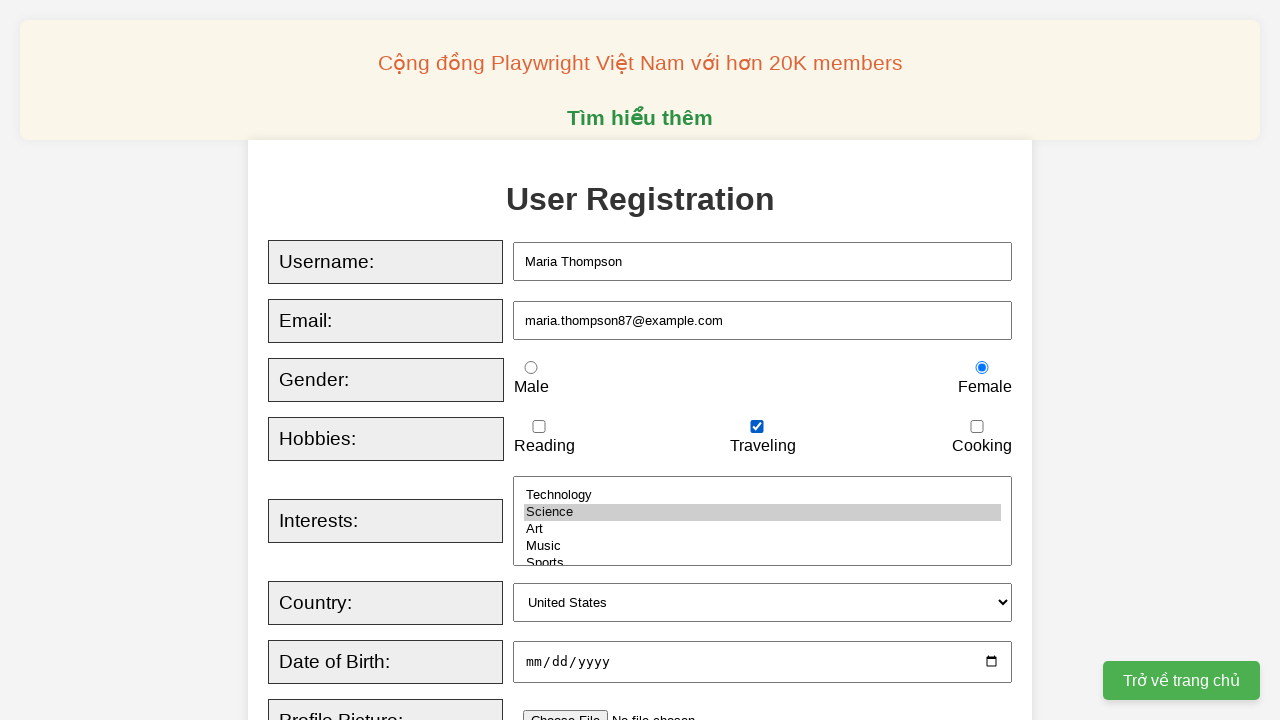

Selected 'Canada' from country dropdown on //select[@id='country']
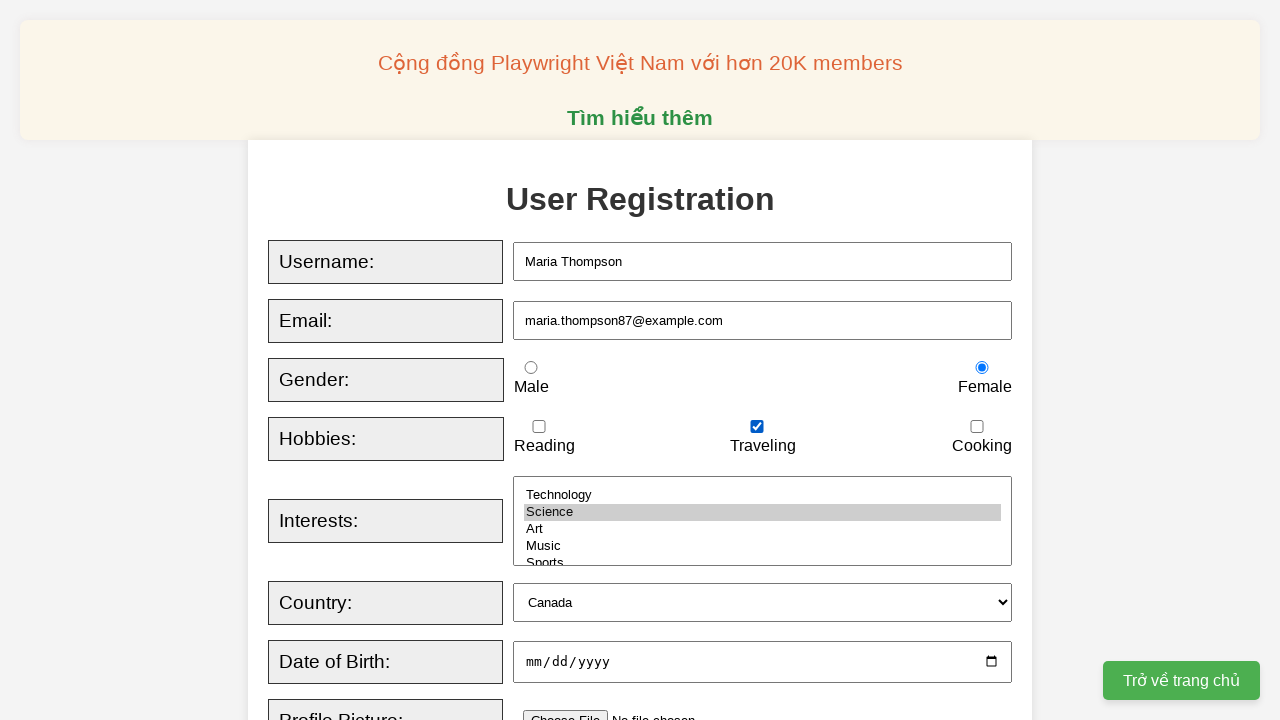

Filled date of birth field with '1995-12-25' on //input[@id='dob']
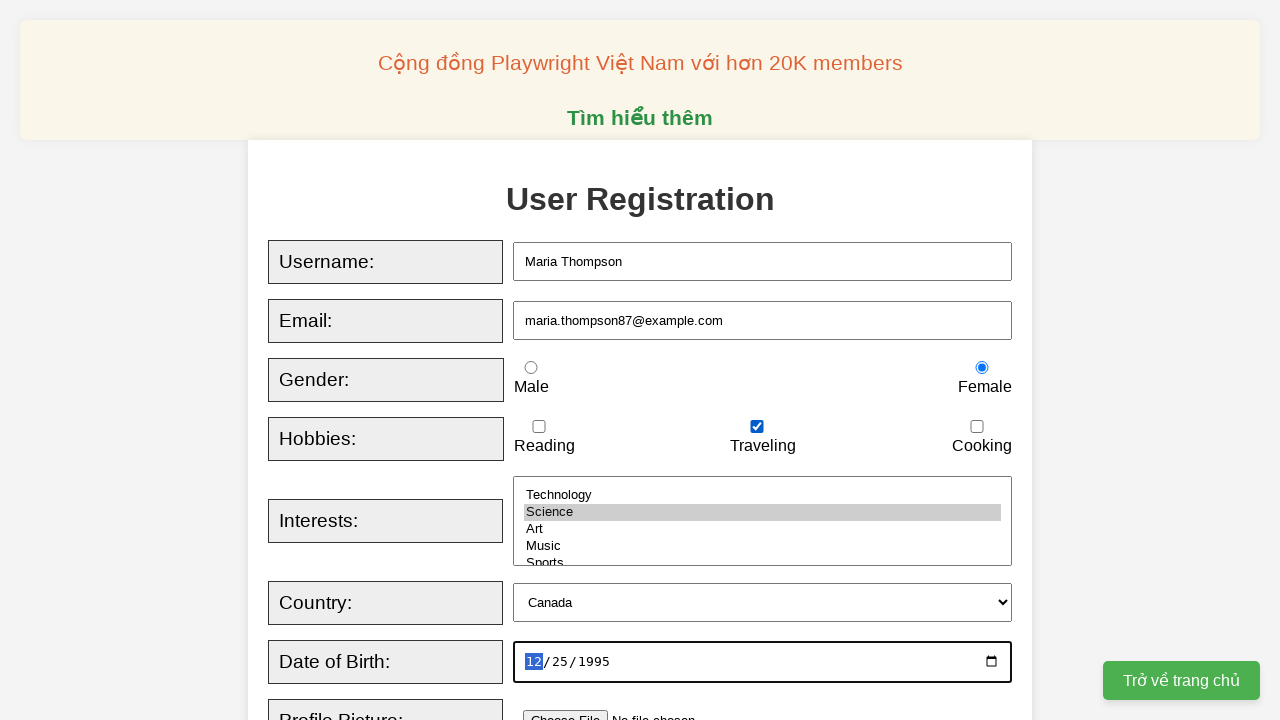

Filled bio field with lorem ipsum text on //textarea[@id='bio']
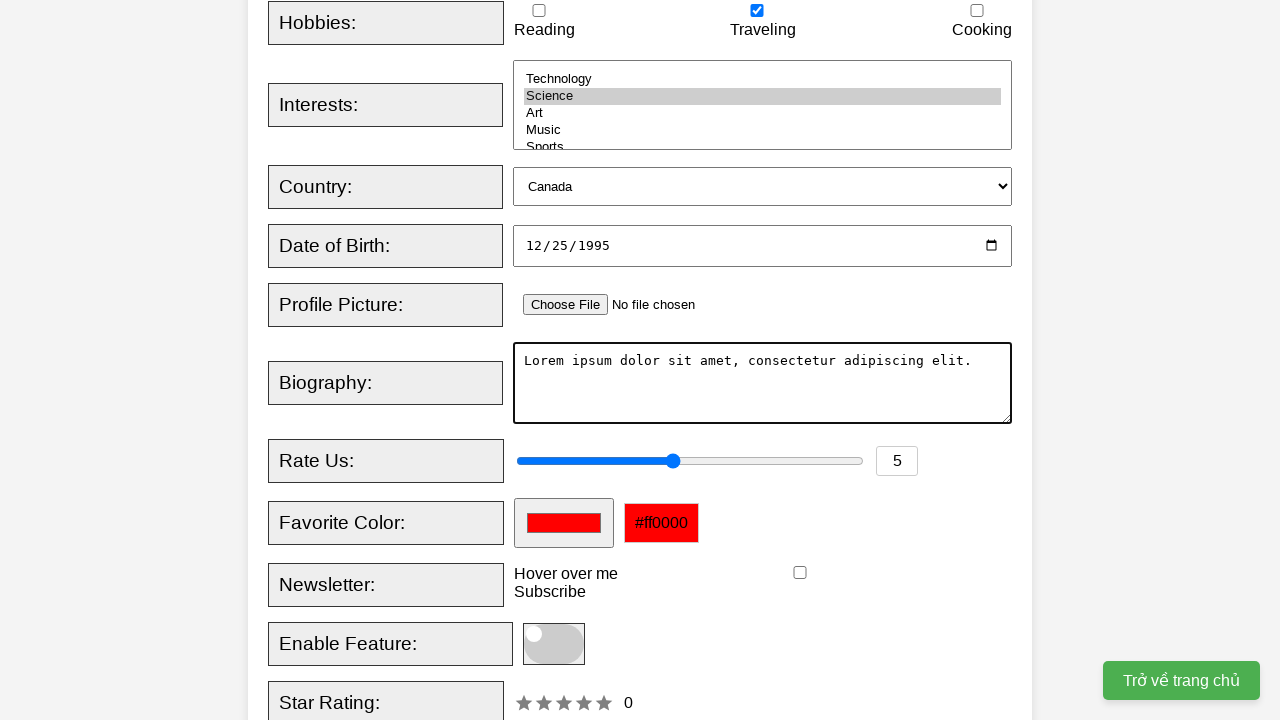

Clicked rating slider at (690, 461) on xpath=//input[@id='rating']
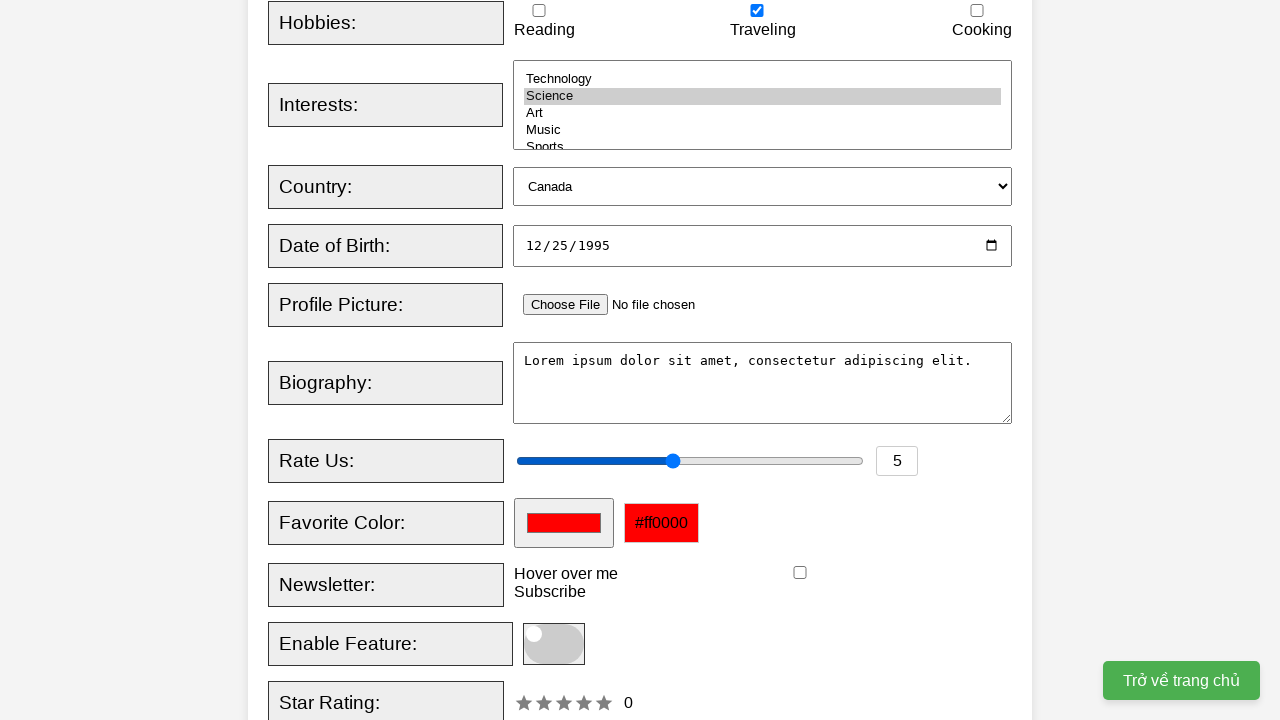

Adjusted rating slider to the right on //input[@id='rating']
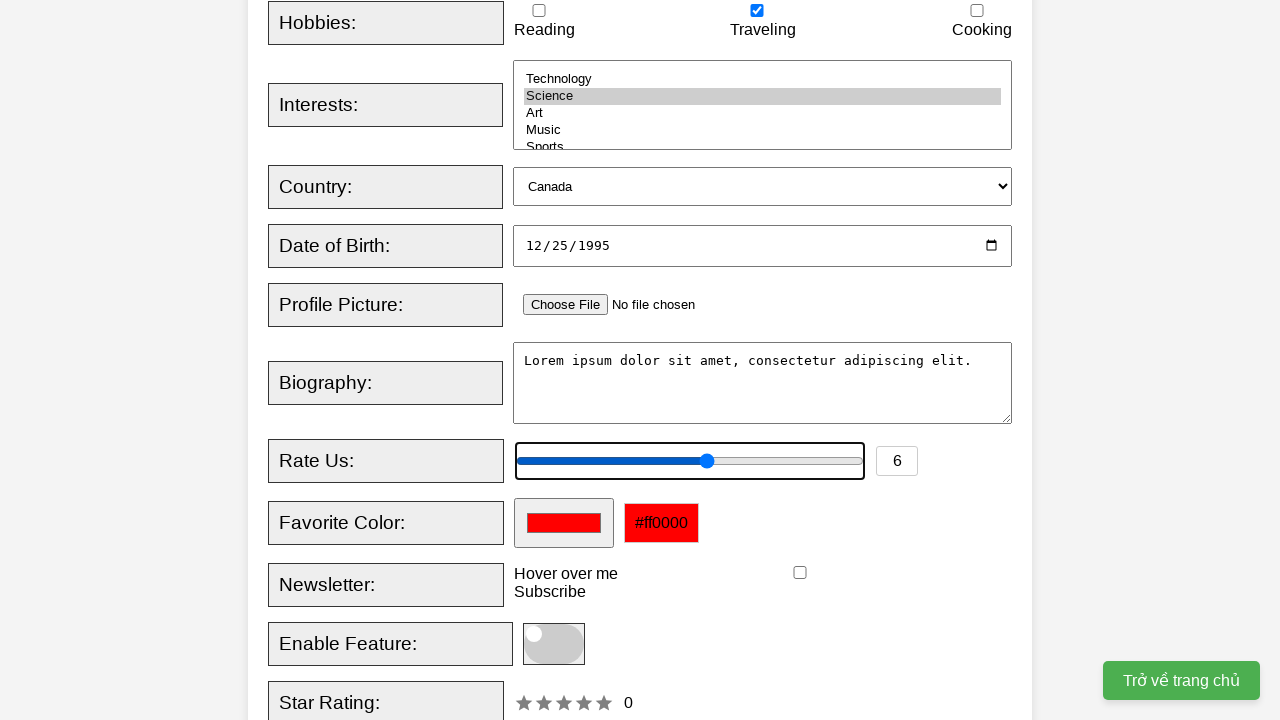

Set favorite color to '#ff5733' on //input[@id='favcolor']
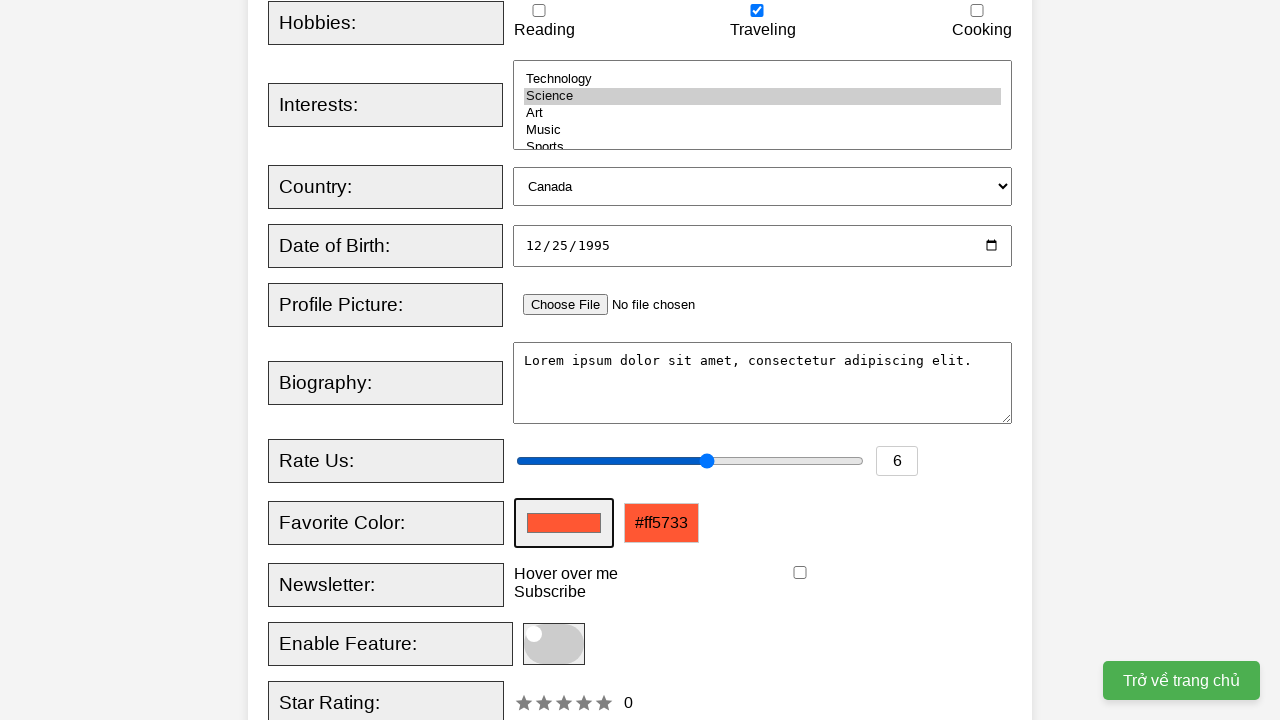

Opted in to newsletter at (800, 573) on xpath=//input[@id='newsletter']
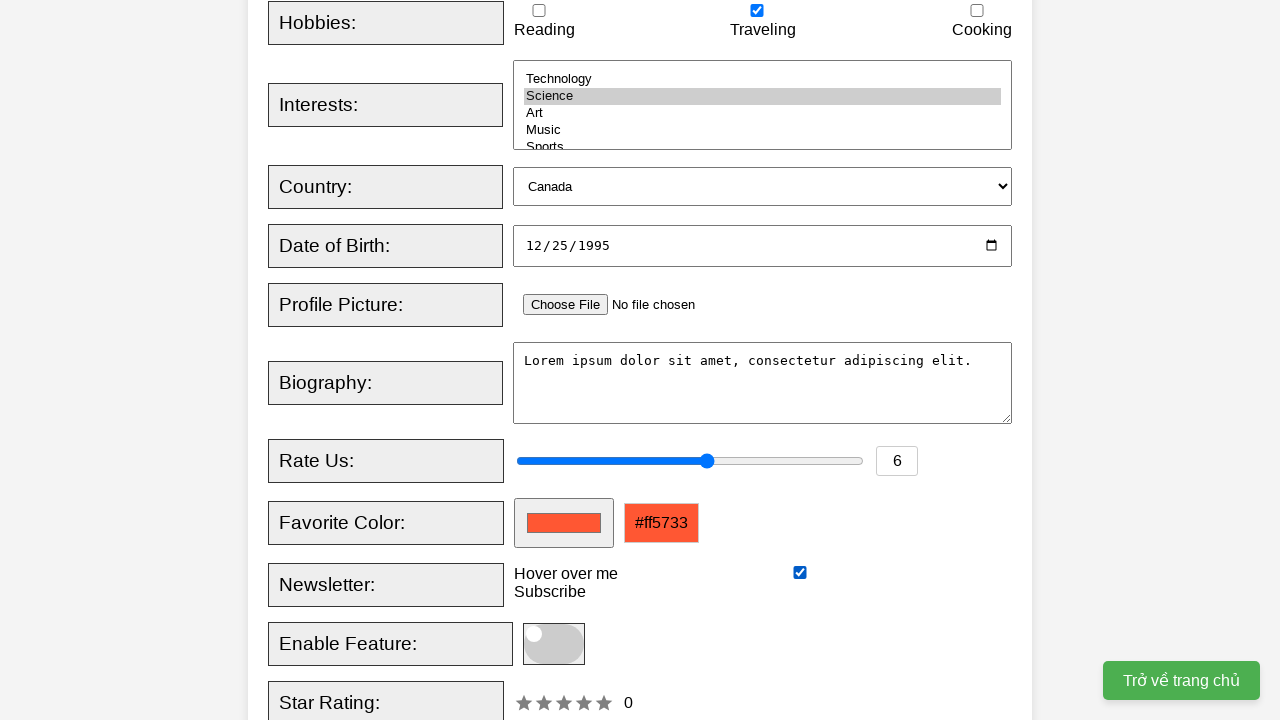

Enabled feature toggle at (554, 644) on xpath=//label[contains(@class, 'switch')]
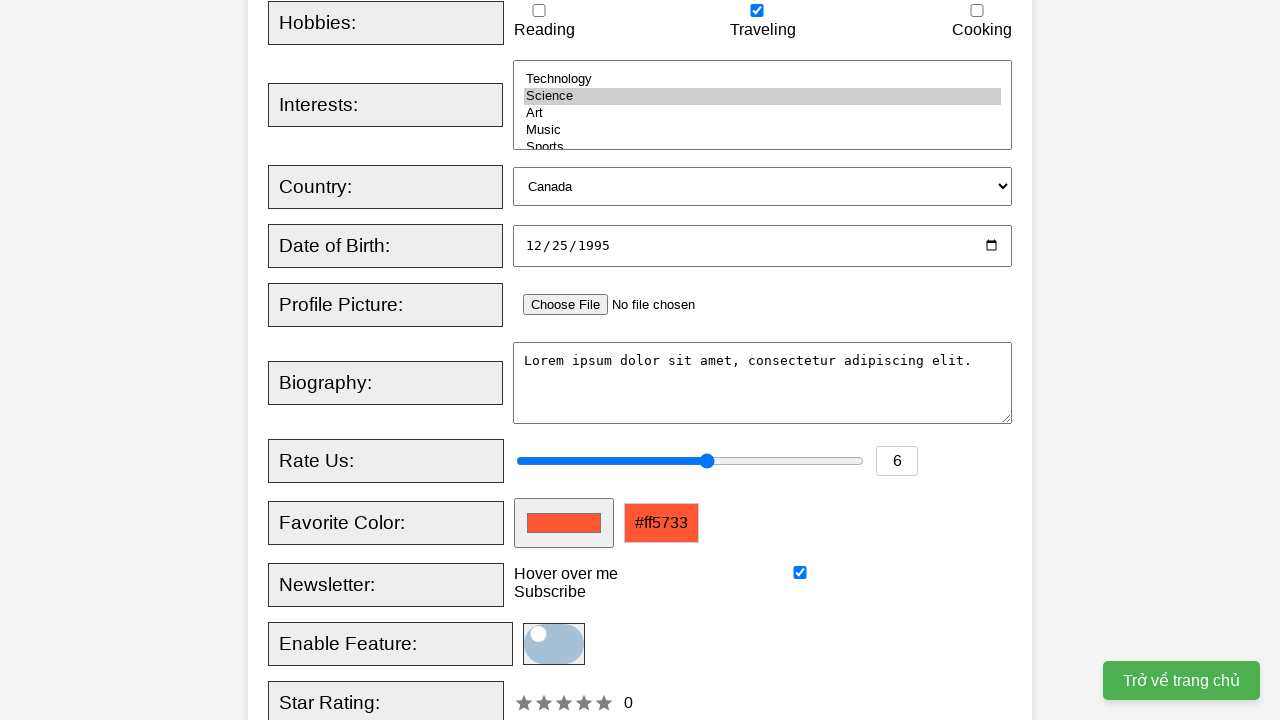

Submitted registration form at (528, 360) on xpath=//button[@type='submit']
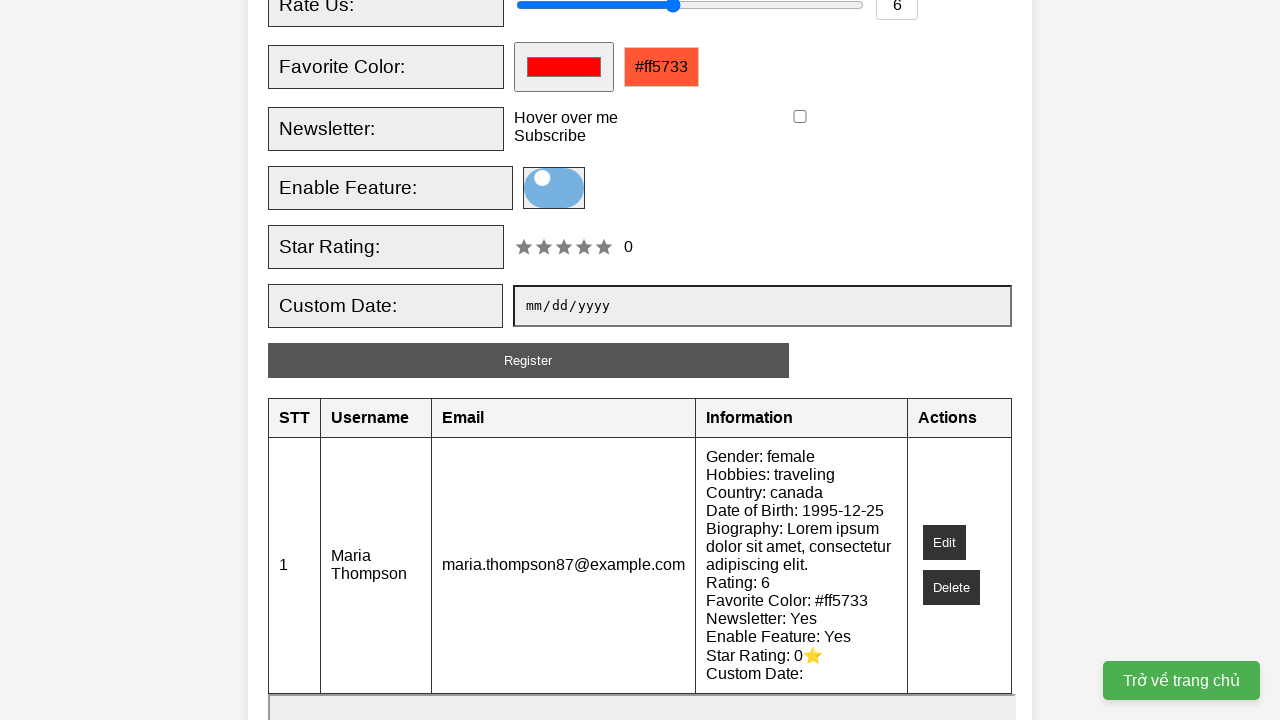

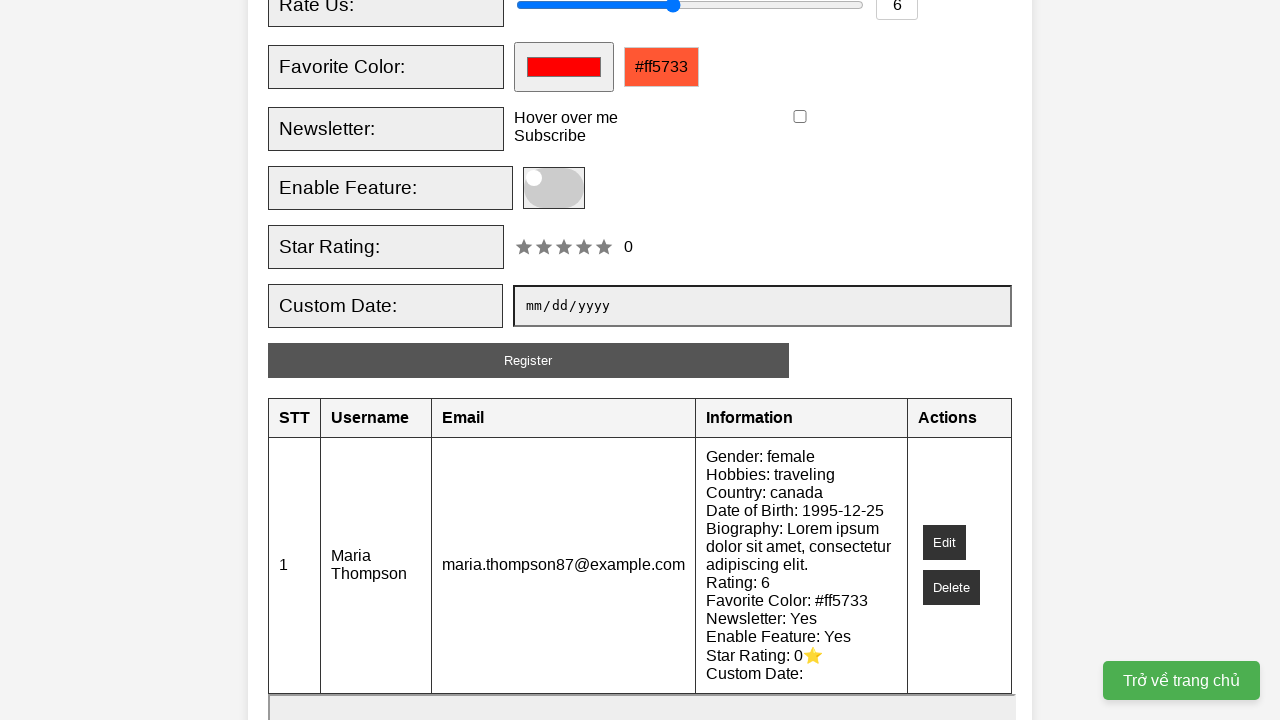